Tests the book review submission functionality by navigating to a book page, clicking the reviews tab, filling out a review form with rating, comment, author name and email, then submitting it

Starting URL: https://practice.automationtesting.in/

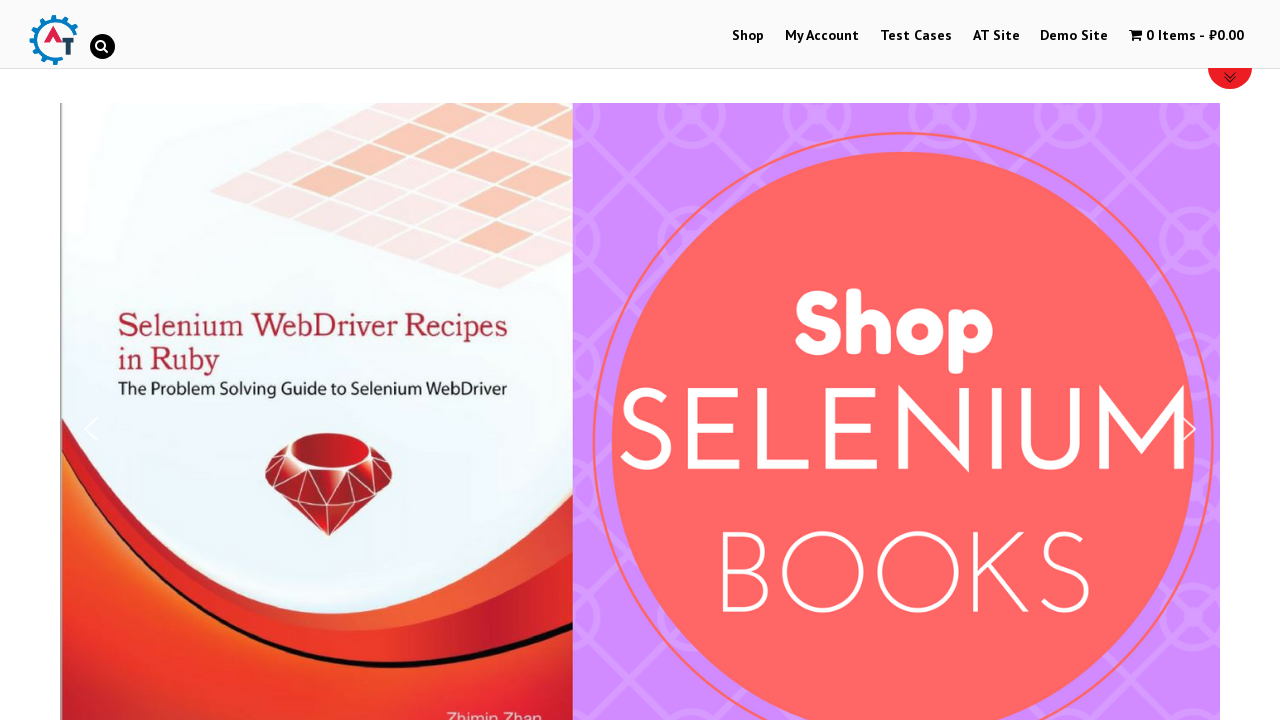

Scrolled down 600px to view available books
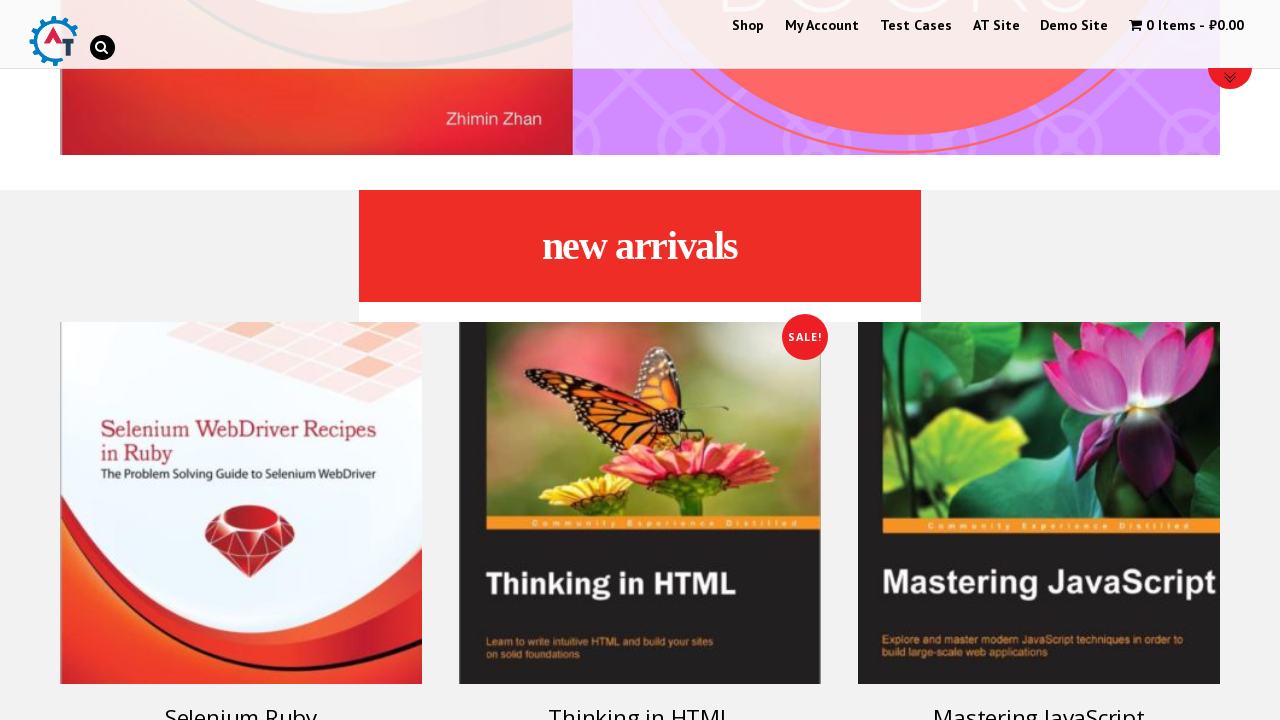

Clicked on a book to open its details page at (241, 433) on .sub_column_1-0-2-0
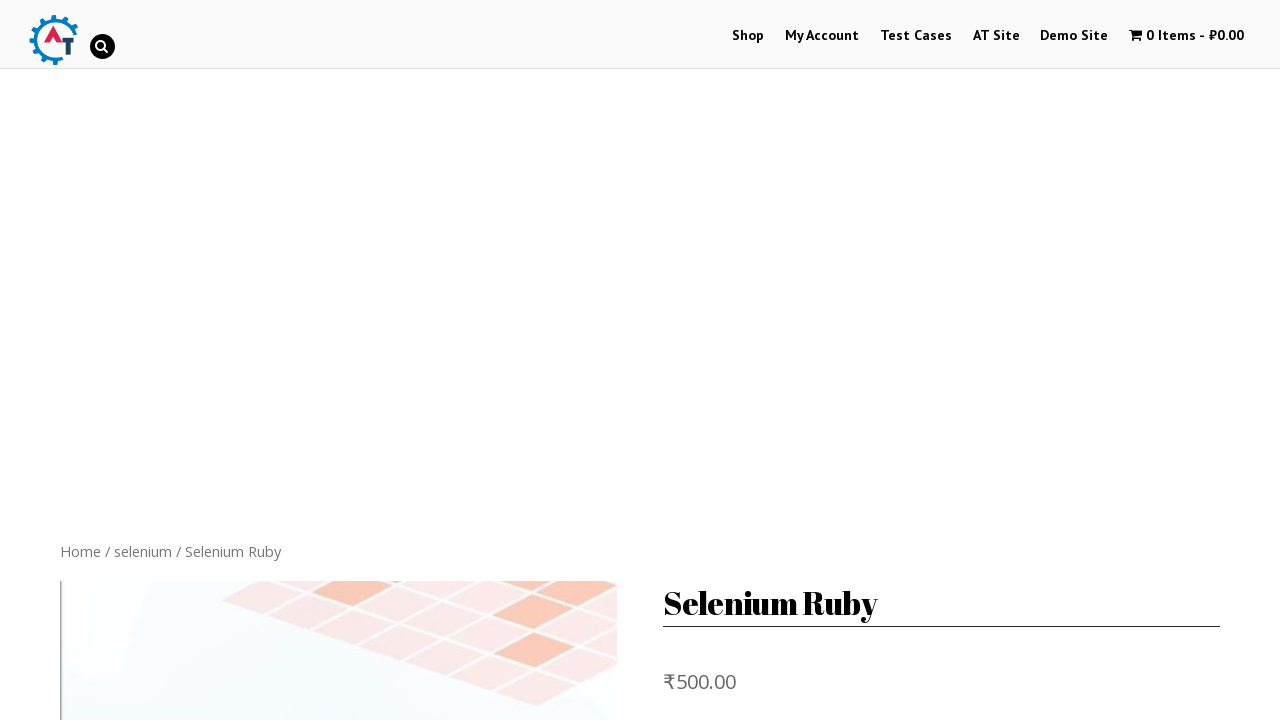

Clicked on the reviews tab at (309, 360) on .reviews_tab
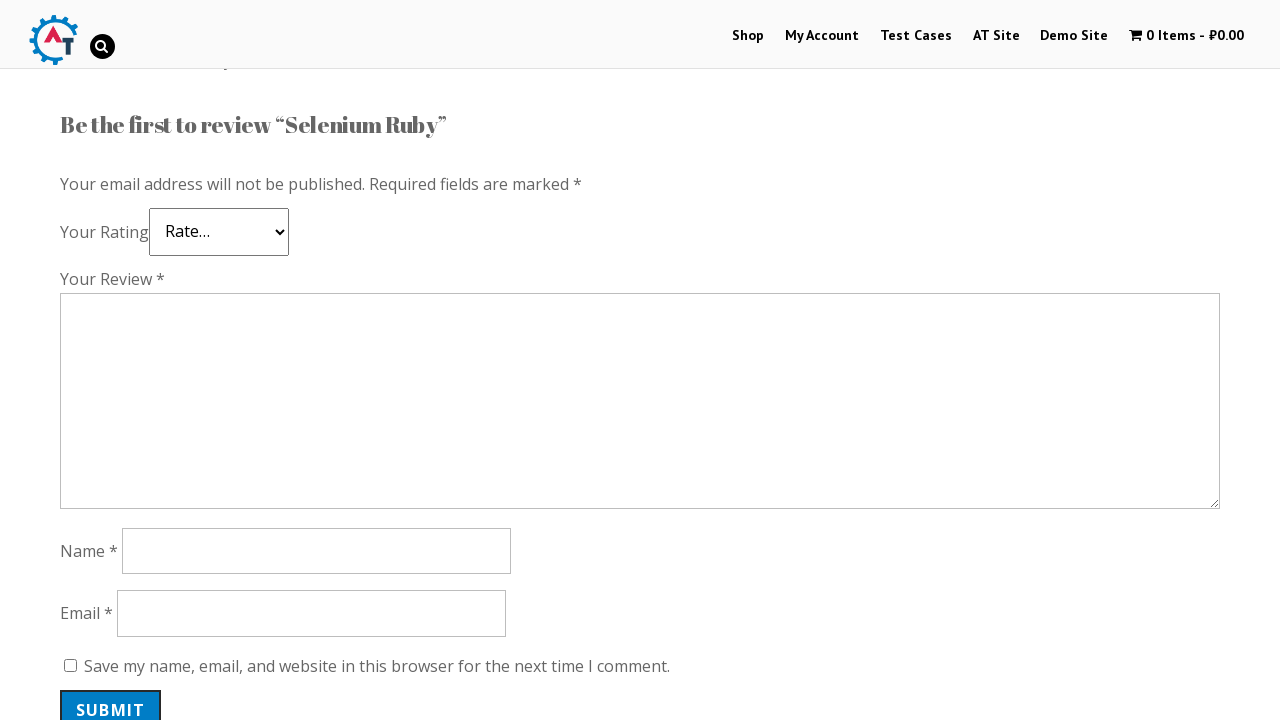

Selected 5-star rating for the review at (132, 244) on .star-5
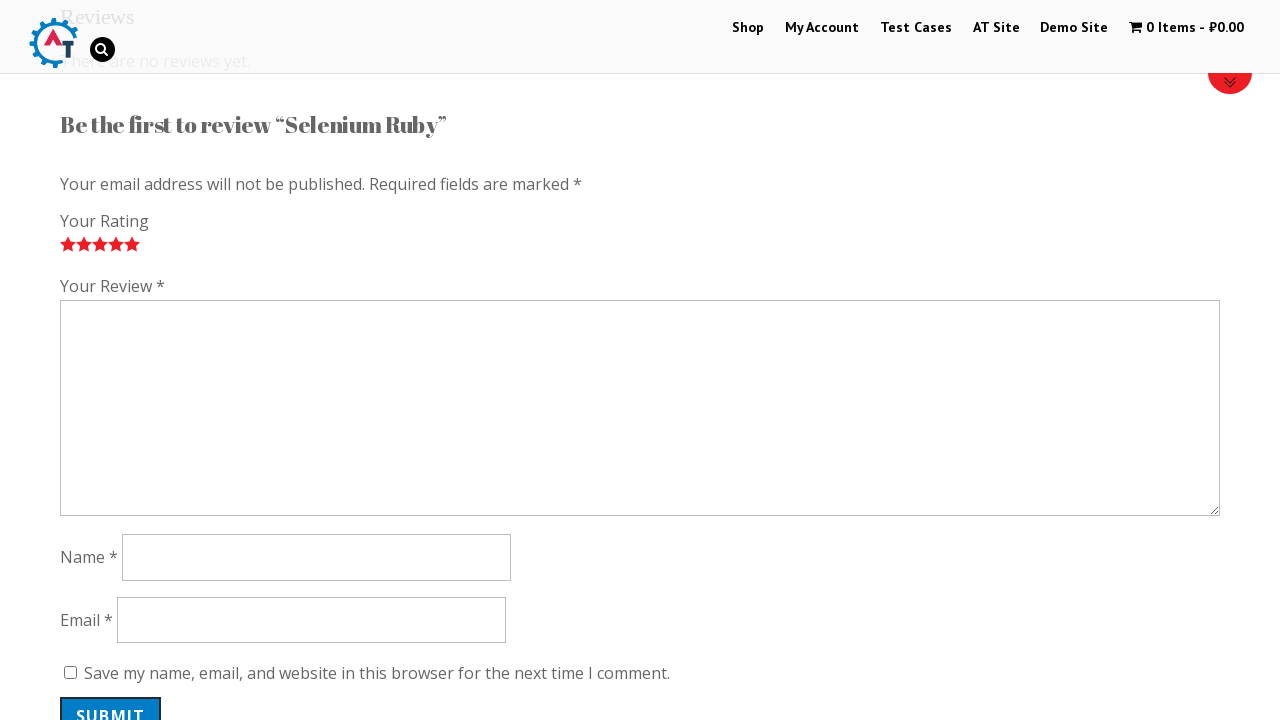

Filled review comment field with 'Nice book!' on #comment
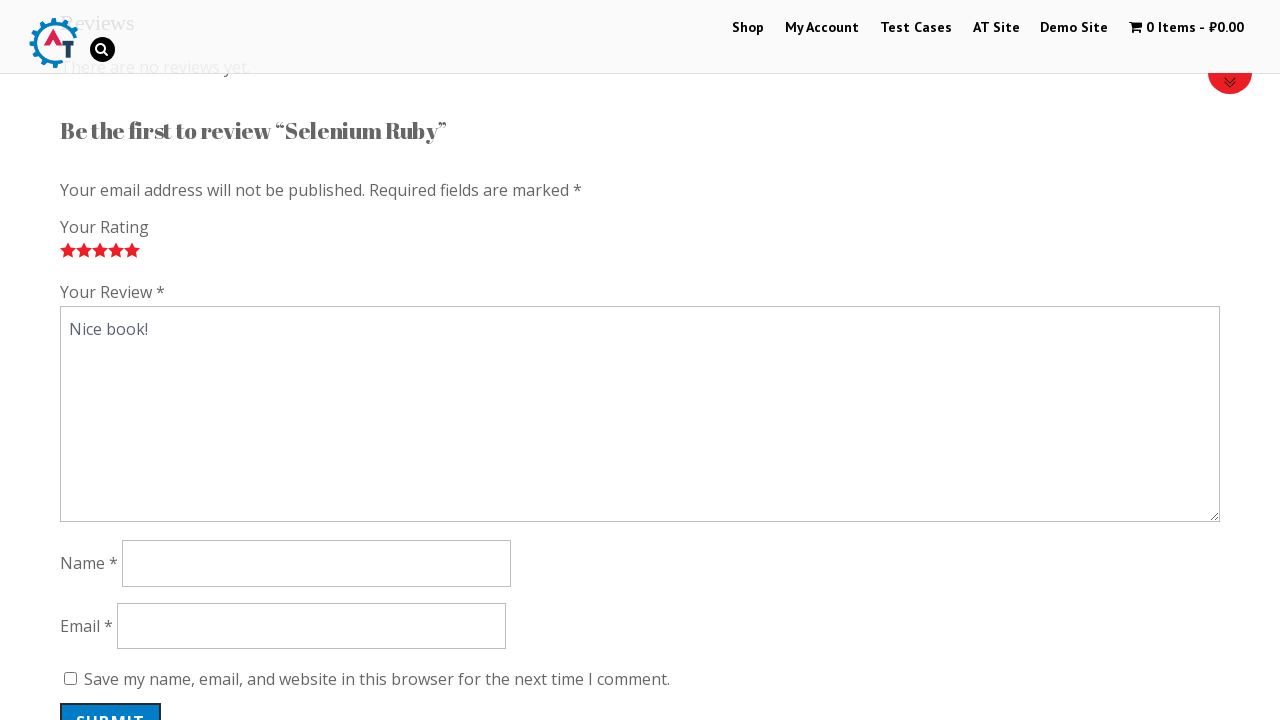

Filled author name field with 'Snooper' on #author
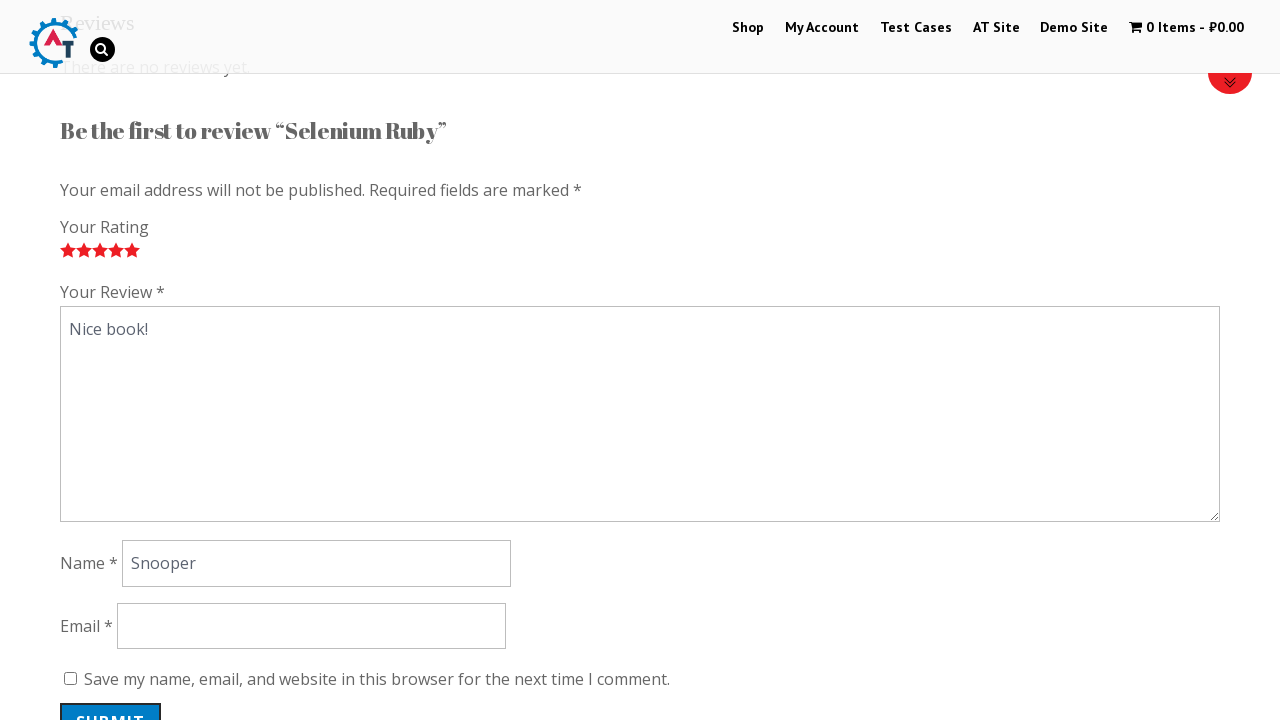

Filled email field with 'snooper743@gmail.com' on #email
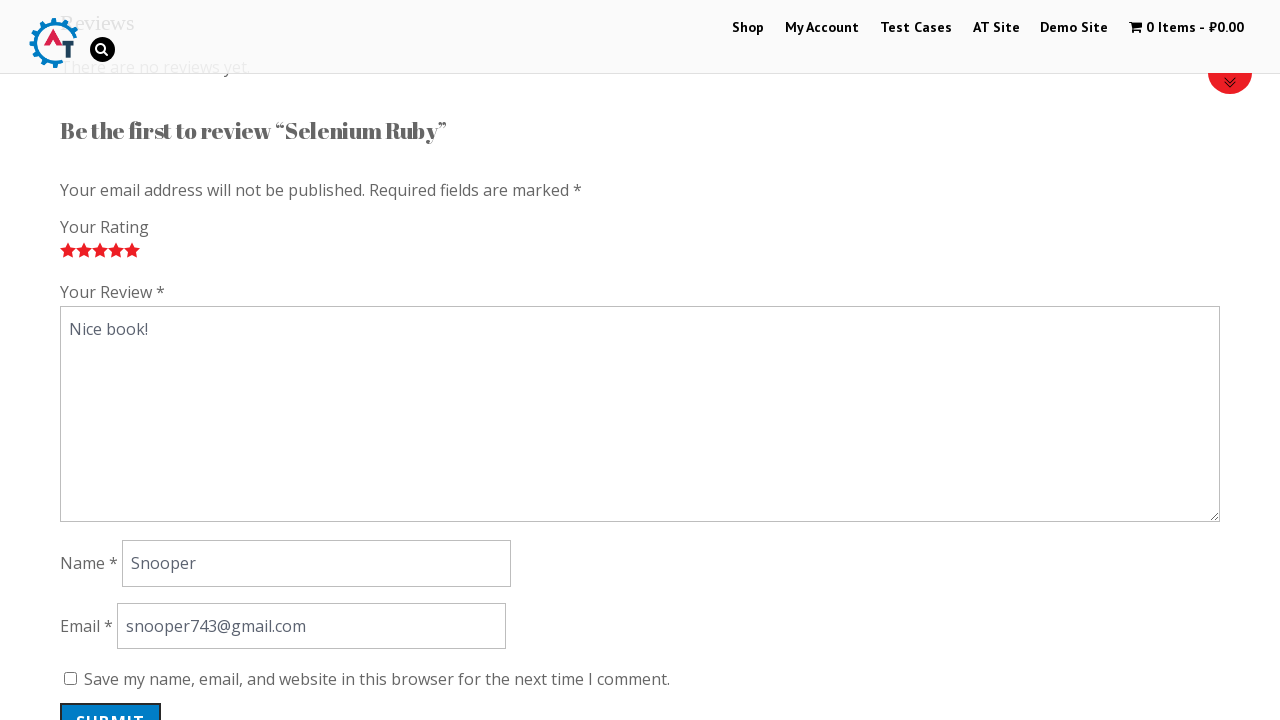

Clicked submit button to submit the book review at (111, 700) on #submit
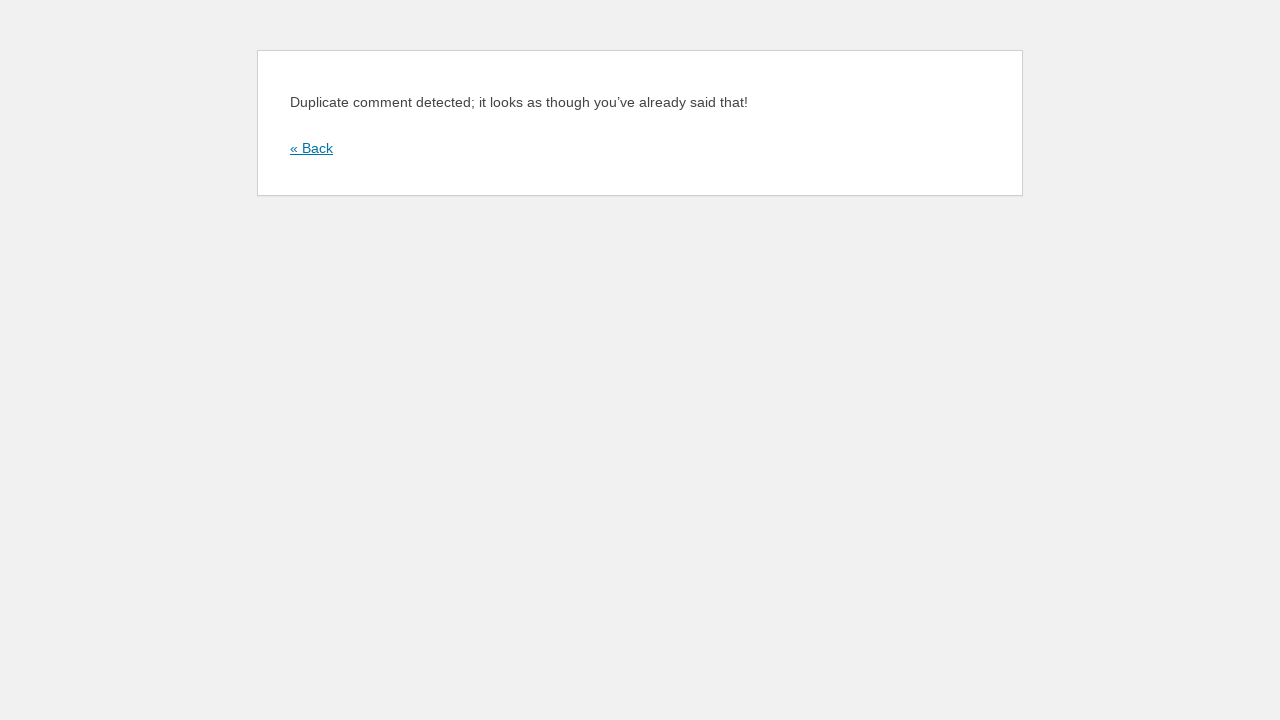

Waited 5 seconds for review submission to complete
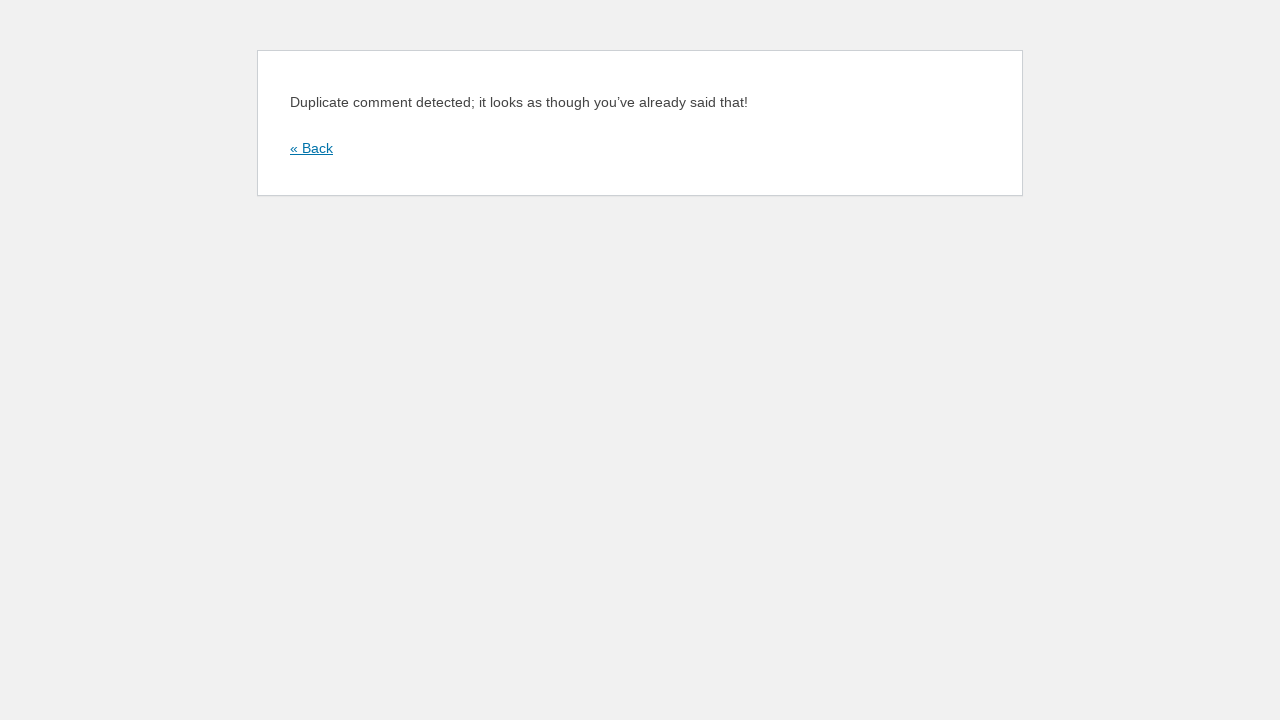

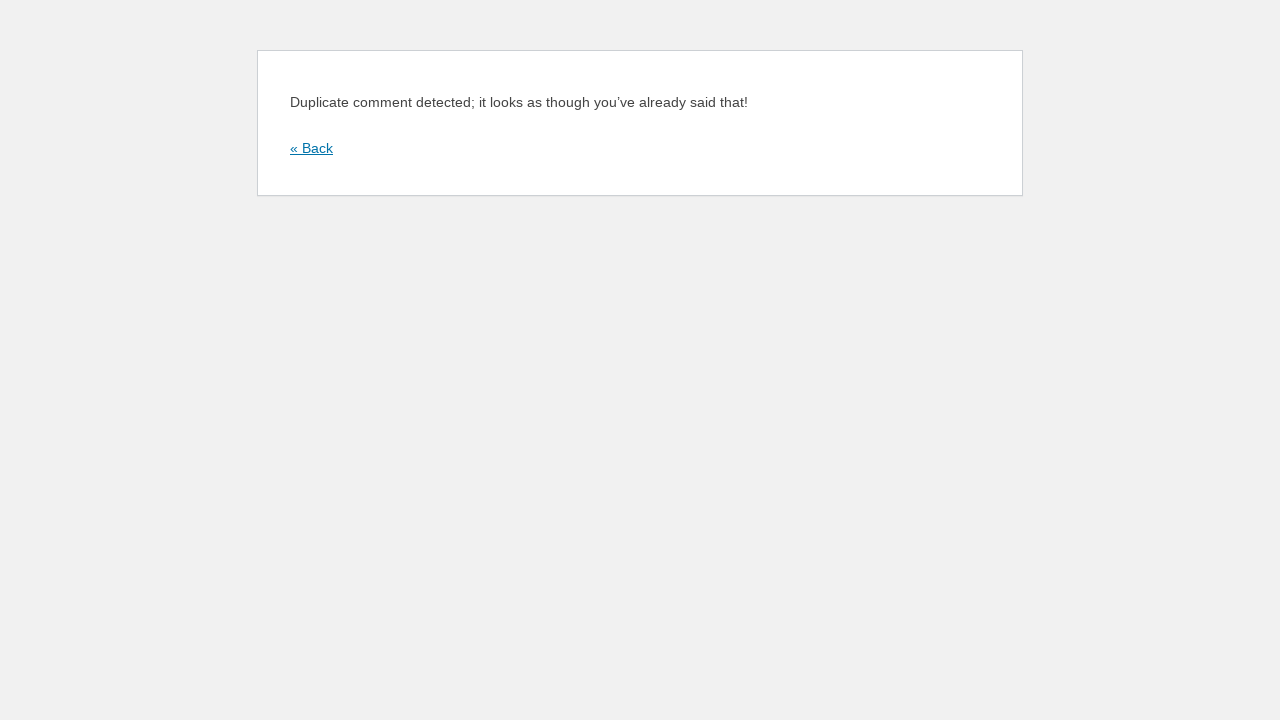